Tests text manipulation in an input field within an iframe by entering text, selecting all, copying, clearing, and pasting using keyboard shortcuts

Starting URL: https://www.w3schools.com/tags/tryit.asp?filename=tryhtml5_ev_ondblclick3

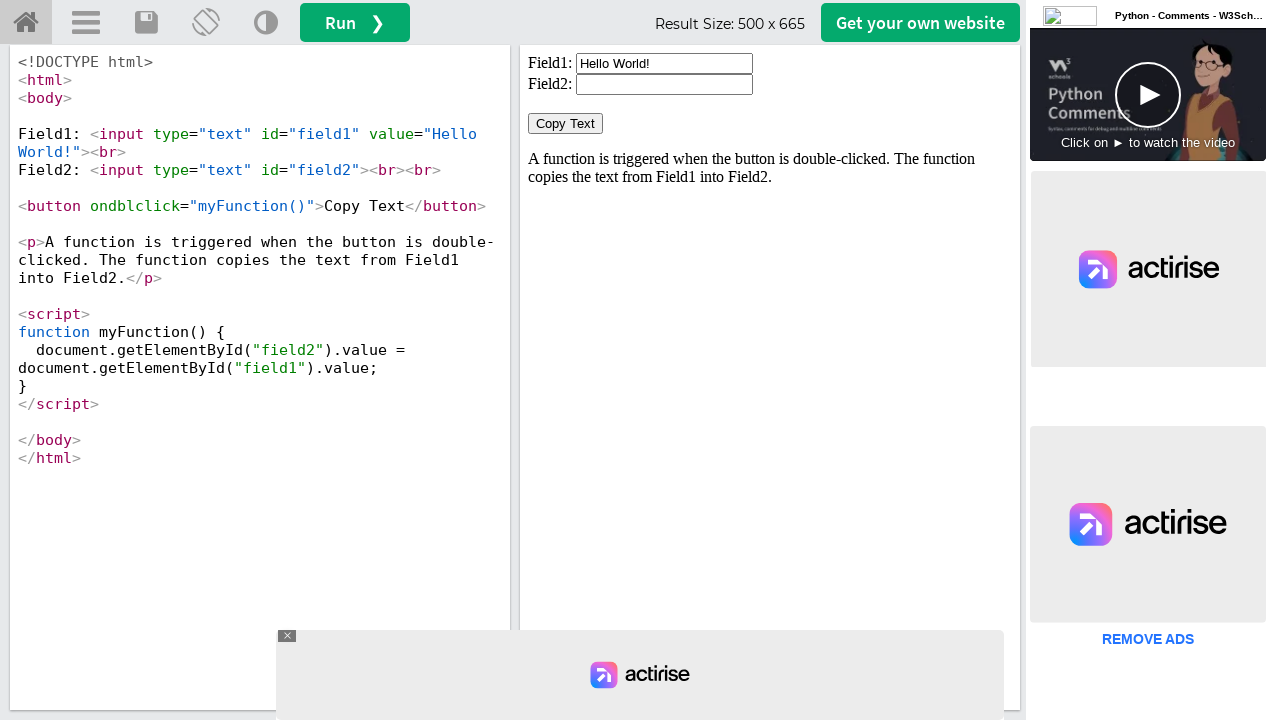

Located iframe with id 'iframeResult'
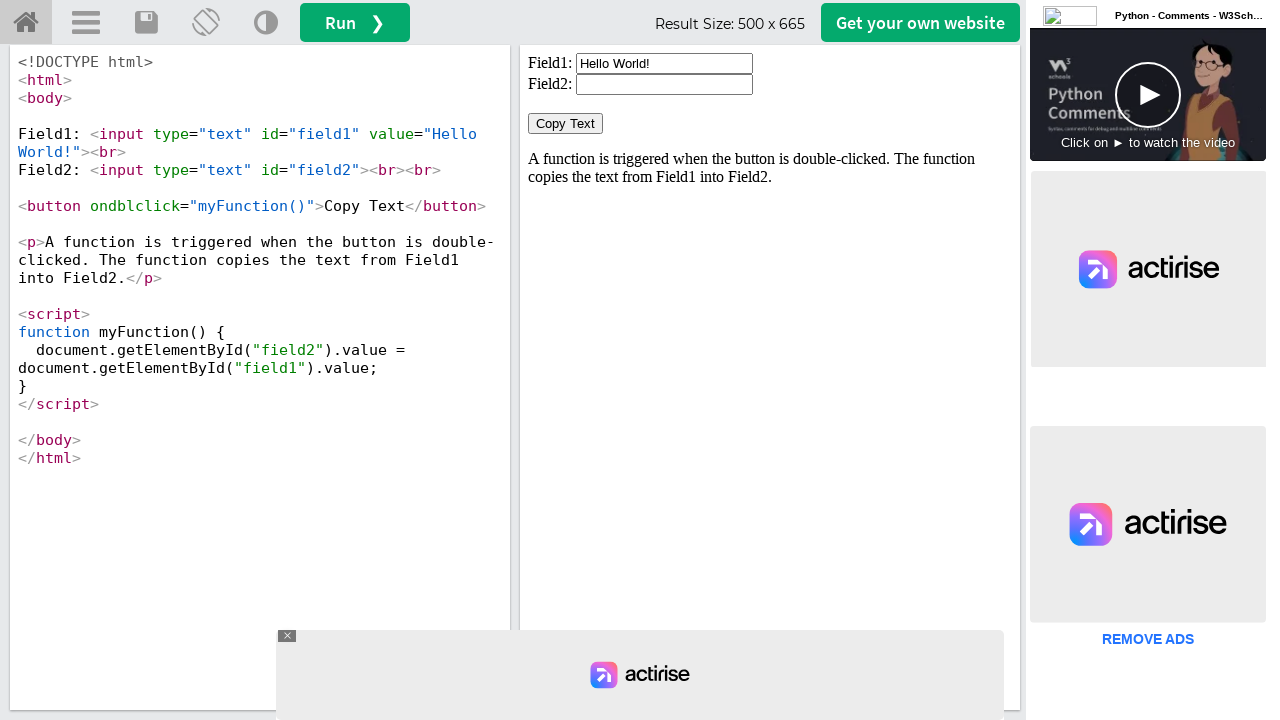

Located input field with id 'field1' in iframe
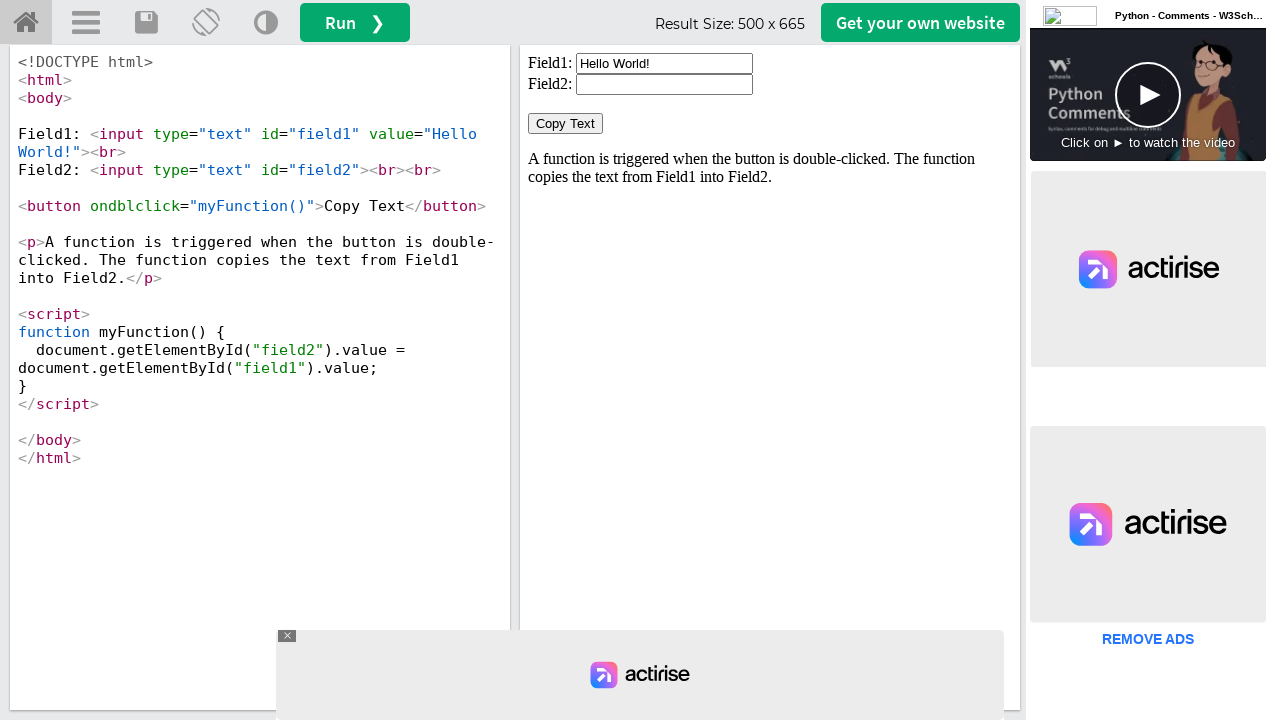

Cleared the input field on iframe[id='iframeResult'] >> internal:control=enter-frame >> input#field1
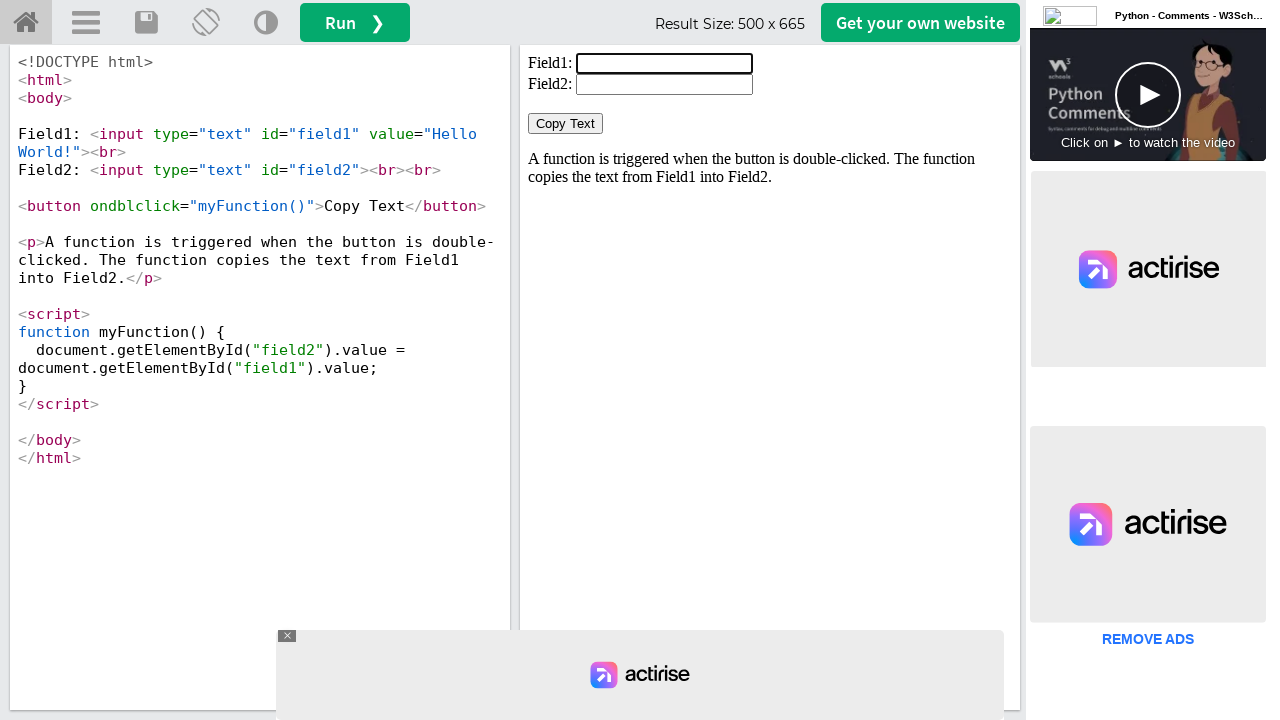

Filled input field with 'Test python' on iframe[id='iframeResult'] >> internal:control=enter-frame >> input#field1
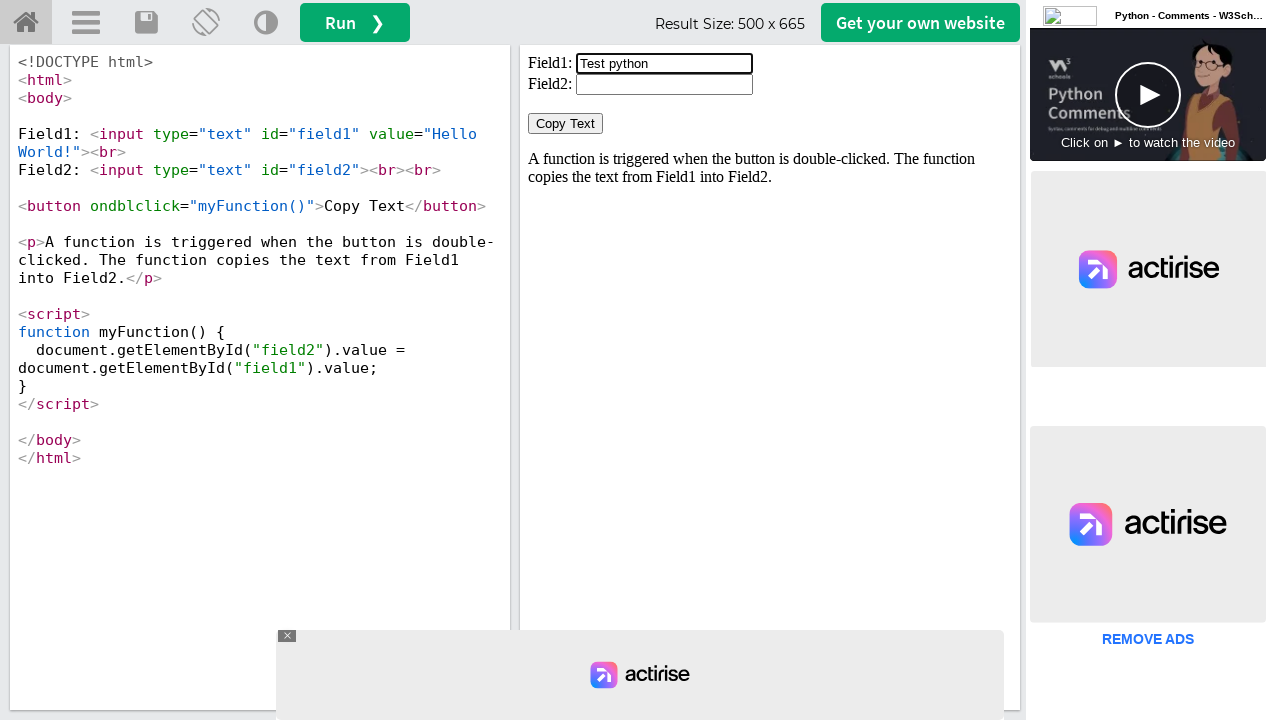

Selected all text using Ctrl+A on iframe[id='iframeResult'] >> internal:control=enter-frame >> input#field1
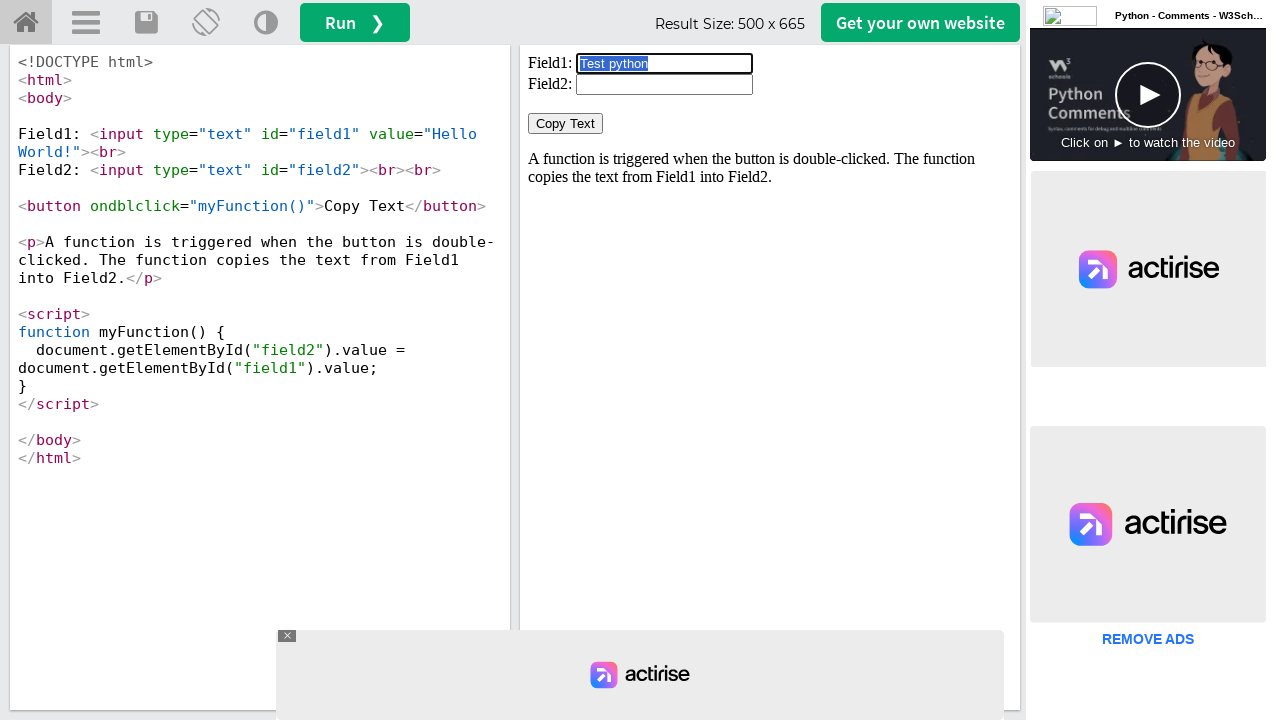

Copied selected text using Ctrl+C on iframe[id='iframeResult'] >> internal:control=enter-frame >> input#field1
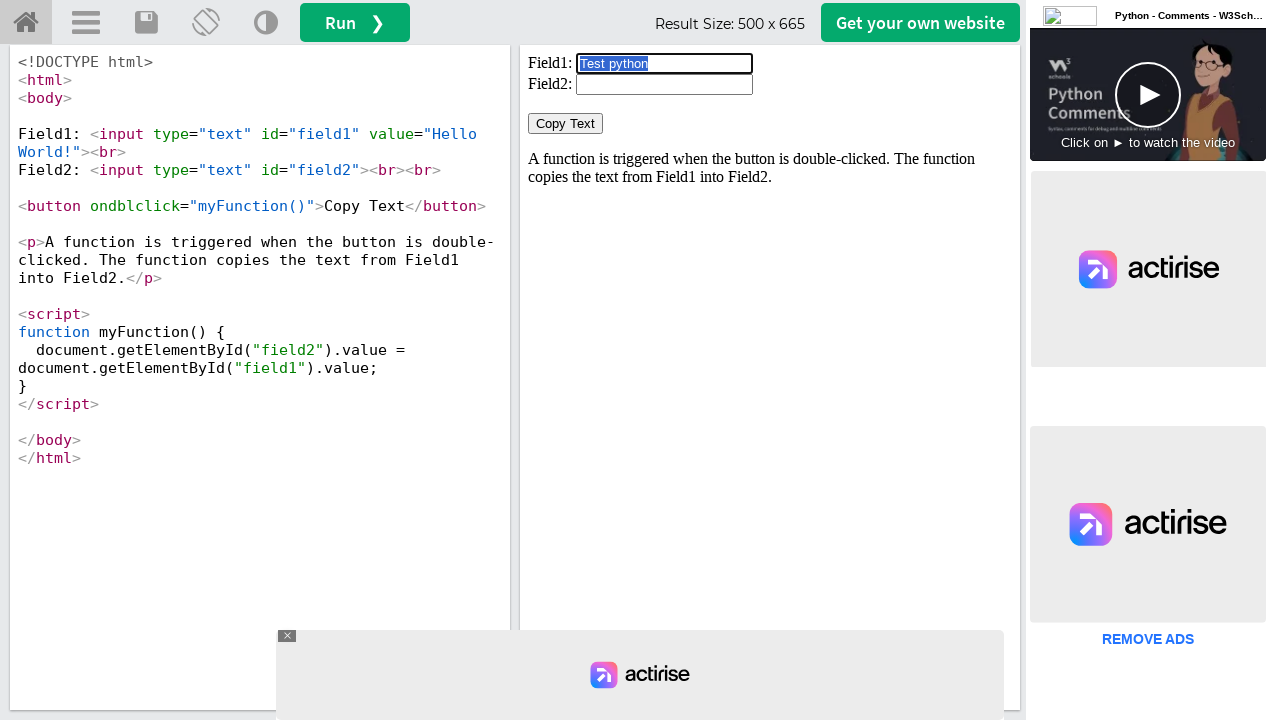

Clicked on input field to maintain focus at (664, 64) on iframe[id='iframeResult'] >> internal:control=enter-frame >> input#field1
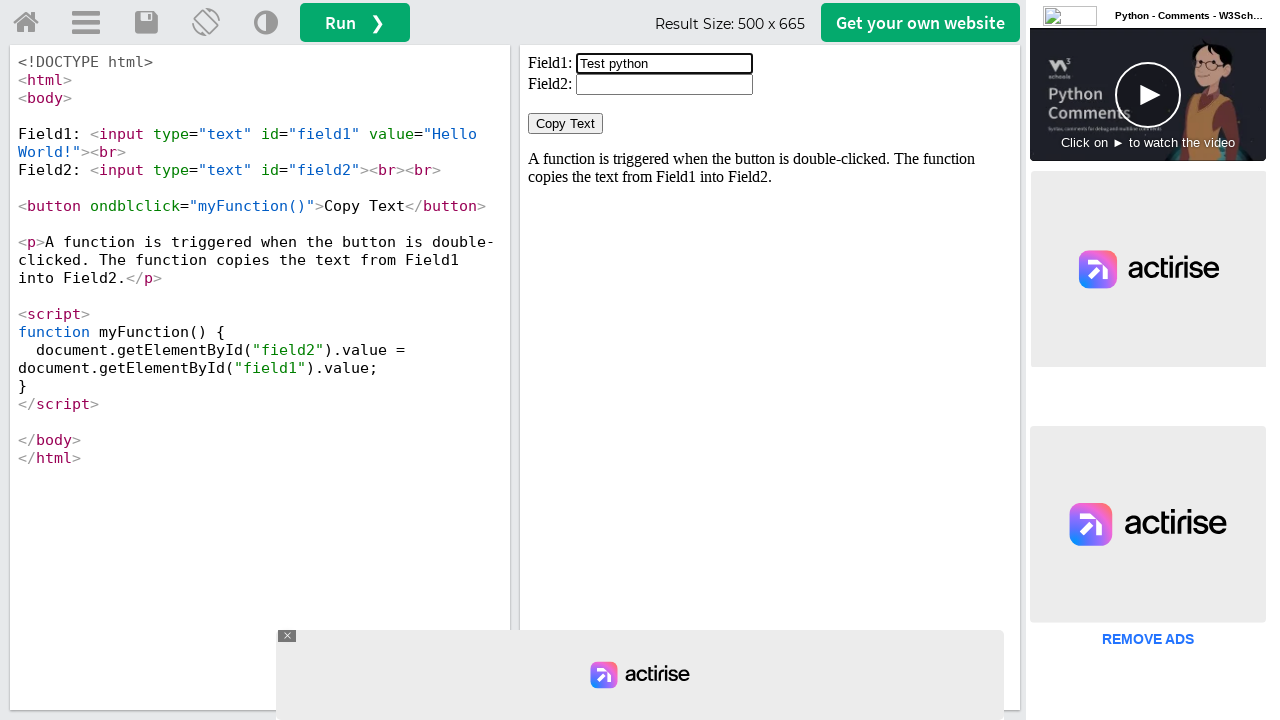

Cleared the input field before pasting on iframe[id='iframeResult'] >> internal:control=enter-frame >> input#field1
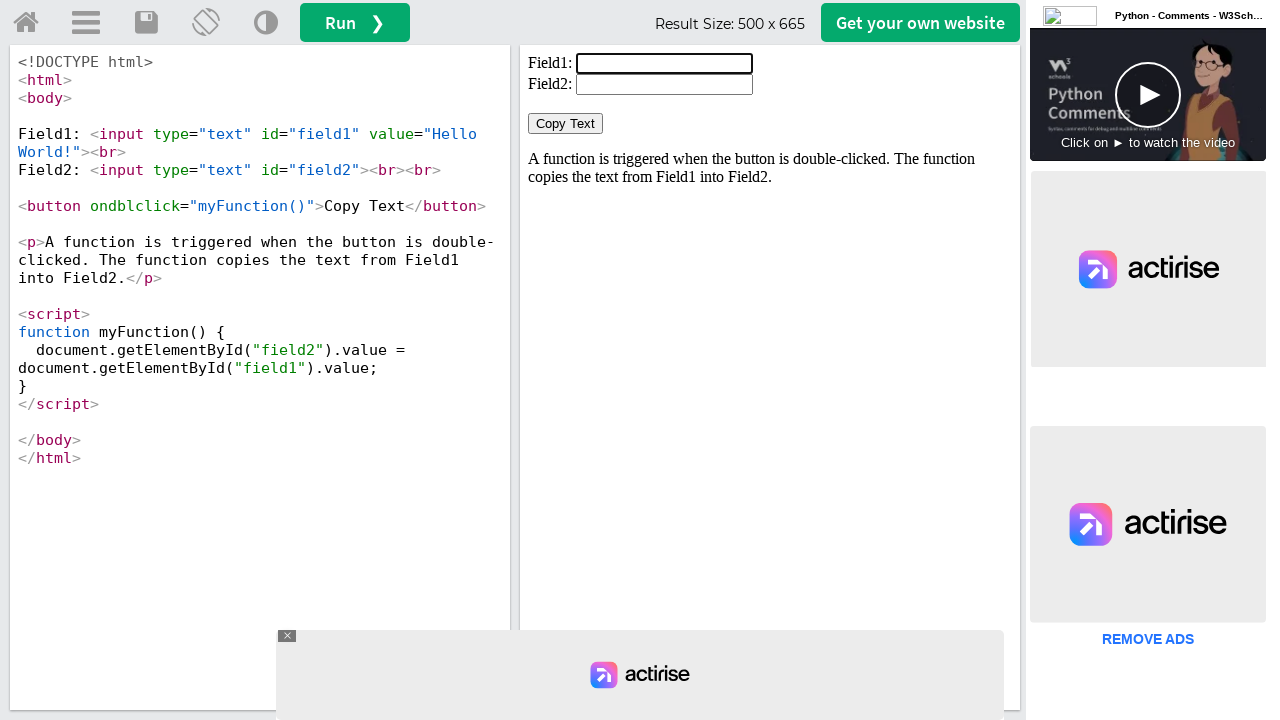

Pasted copied text using Ctrl+V on iframe[id='iframeResult'] >> internal:control=enter-frame >> input#field1
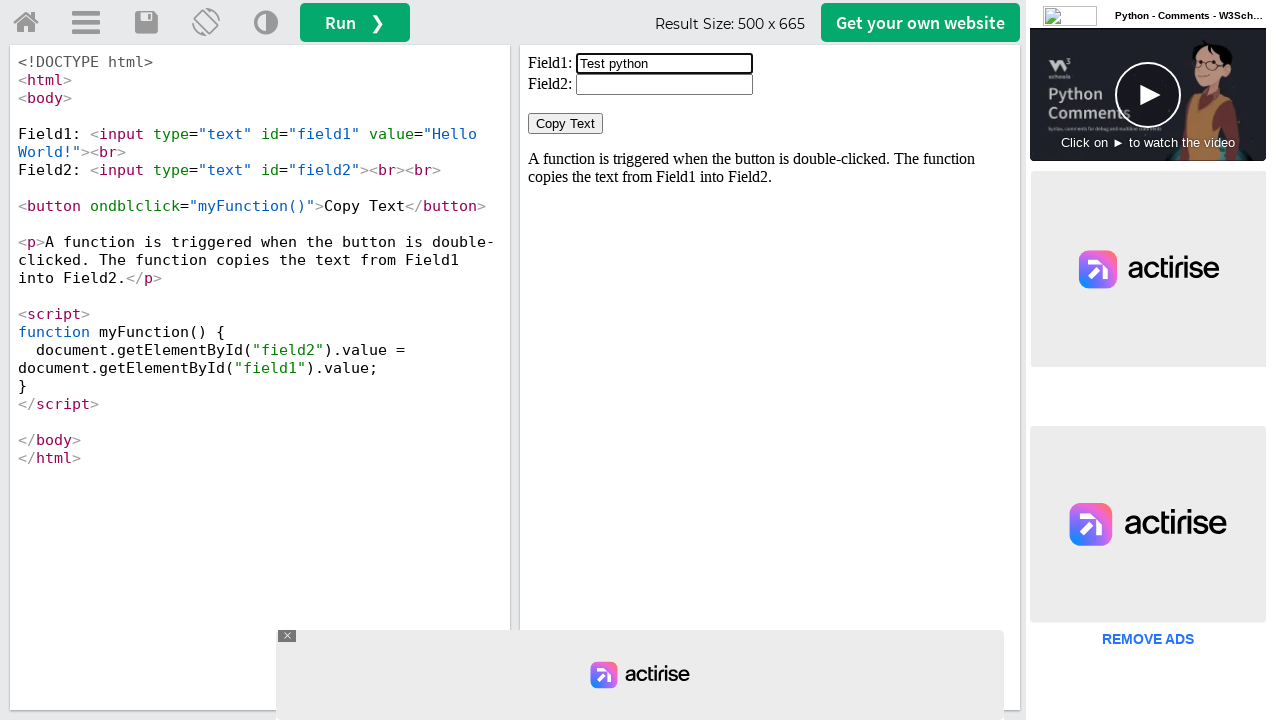

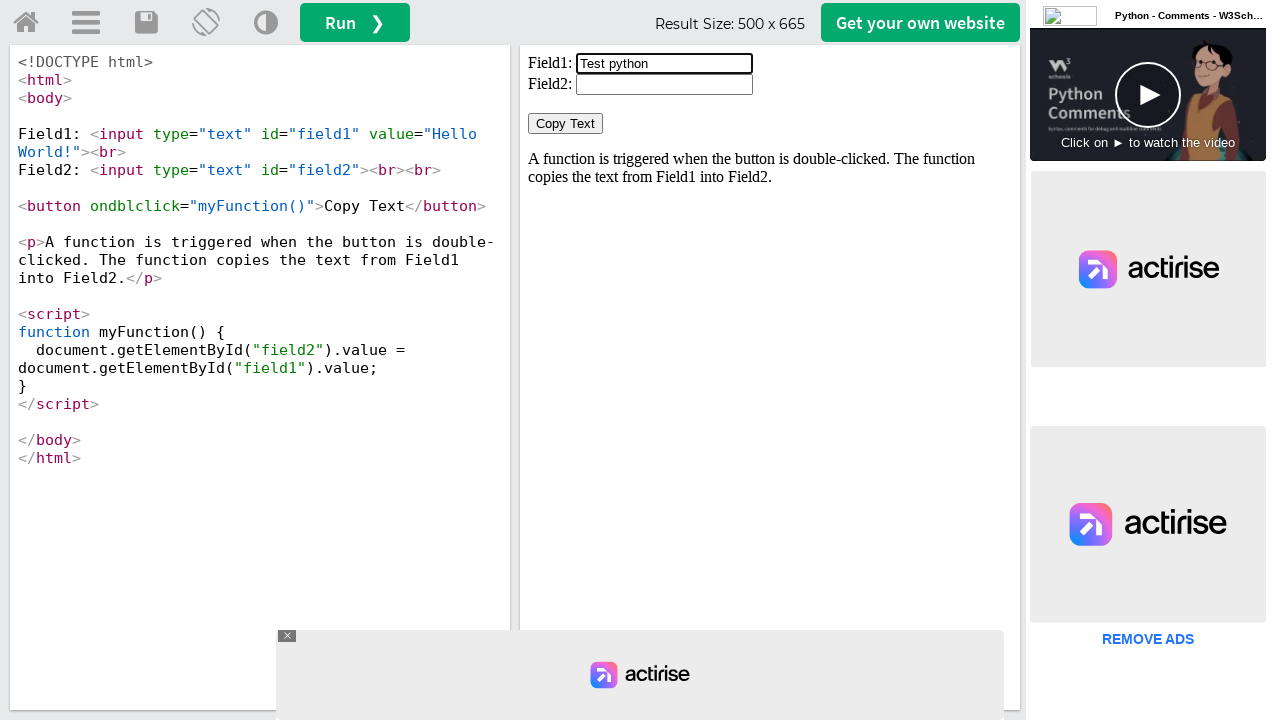